Tests waiting for dynamic content to appear on a page with a loader

Starting URL: https://automationtesting.co.uk/loadertwo.html

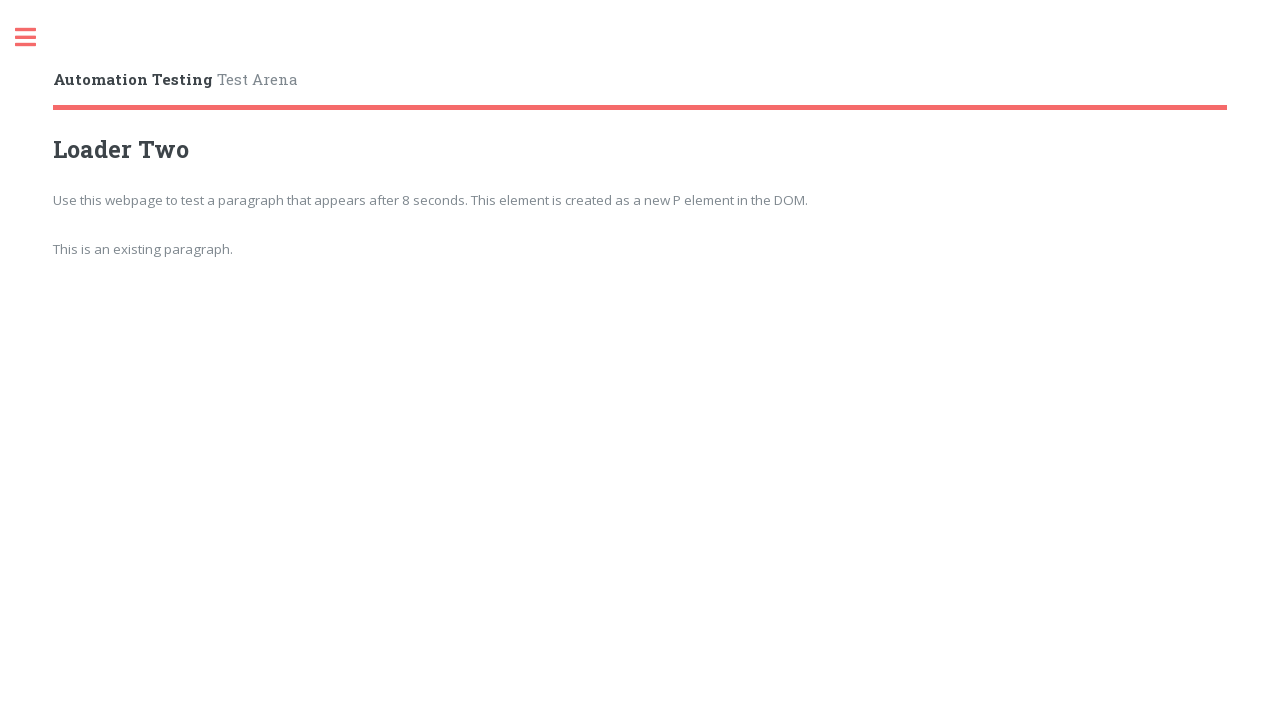

Located initial paragraph element with id 'p1'
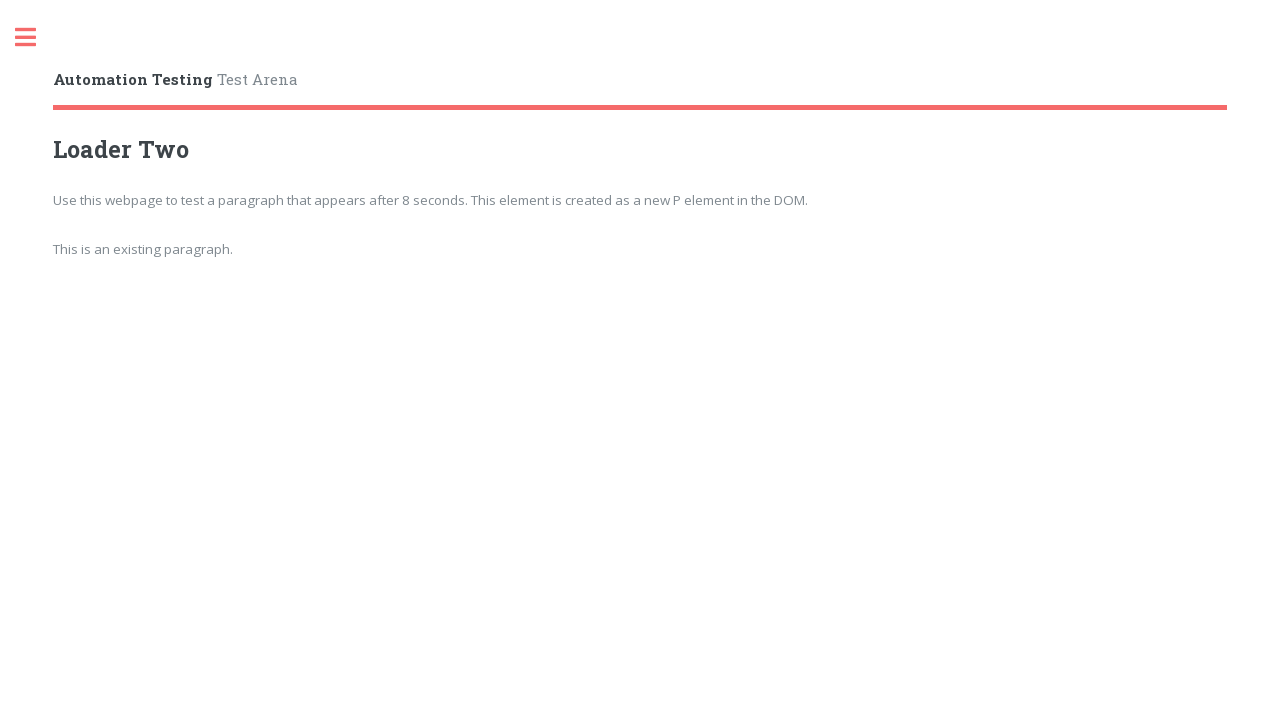

Verified initial paragraph text matches expected content
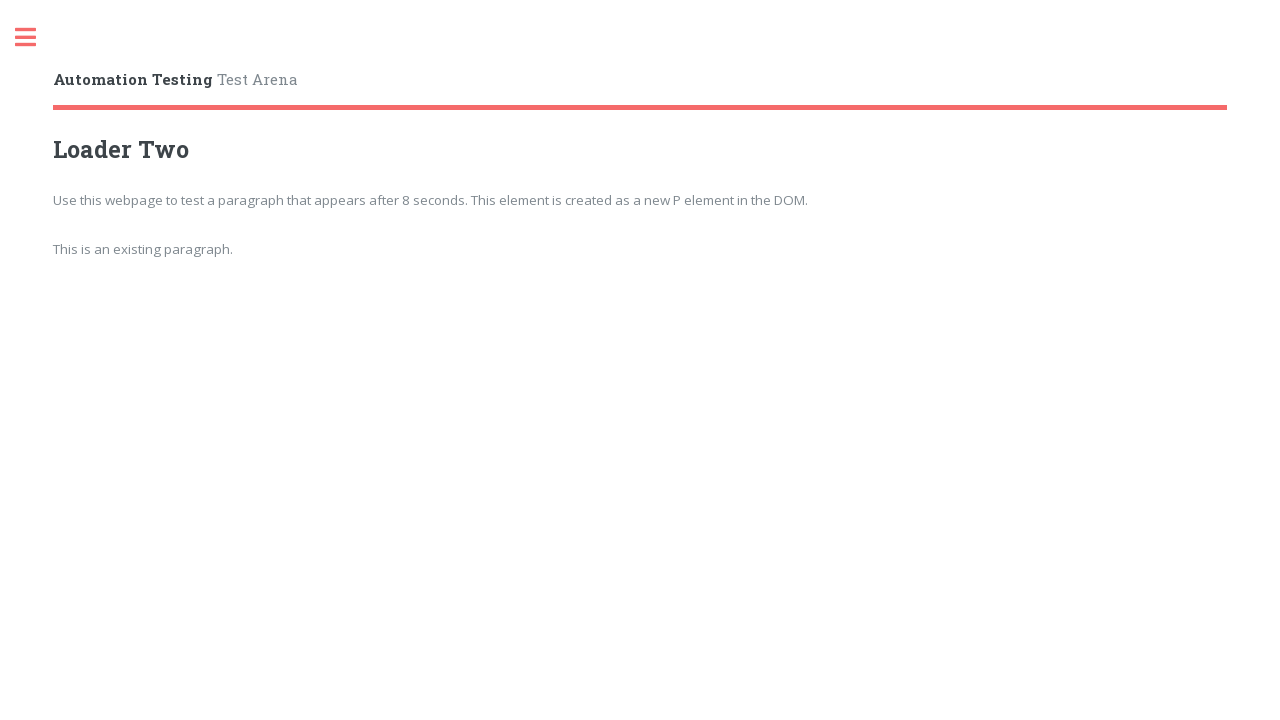

Waited for dynamic element with id 'appears' to become visible after loader completes
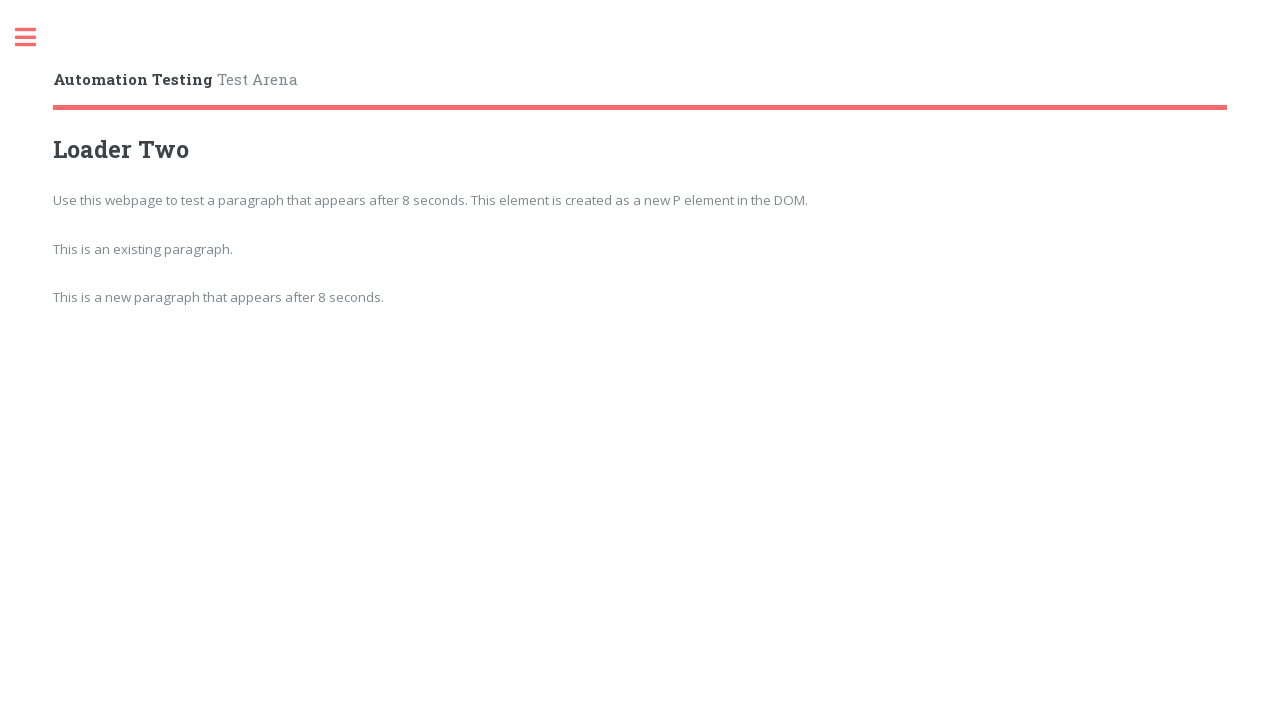

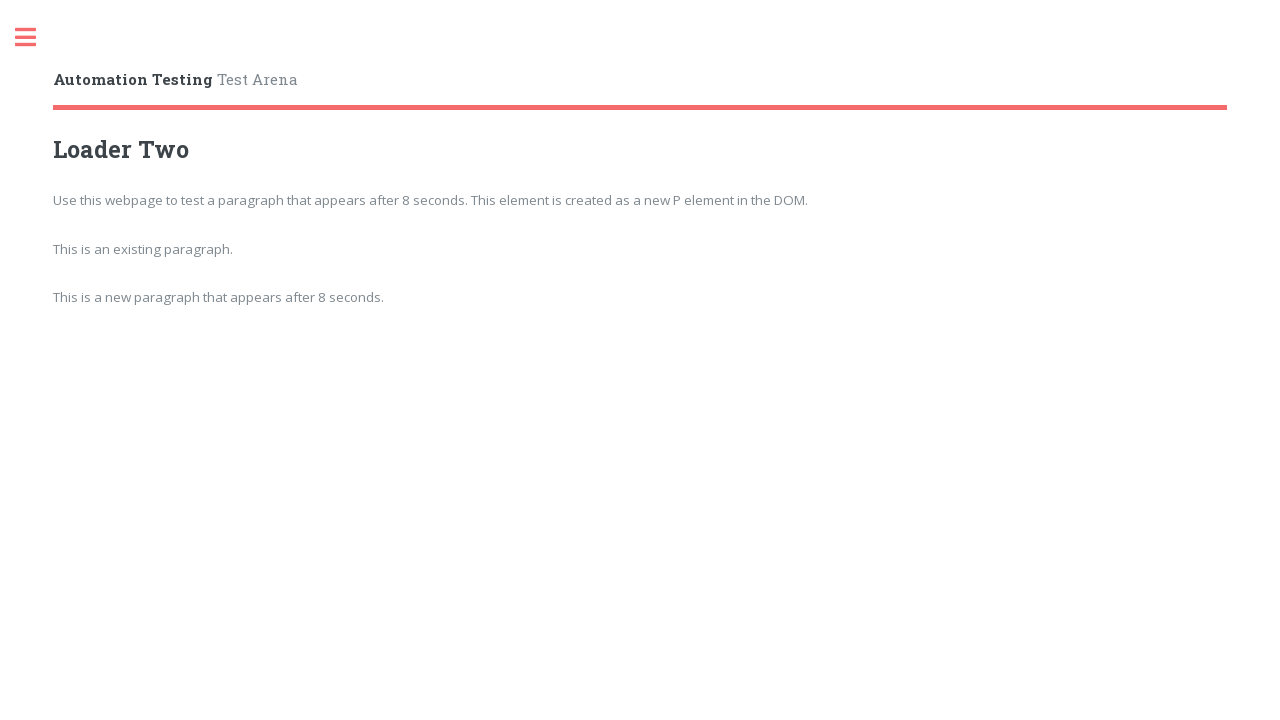